Tests form validation by submitting empty form and handling the validation alert for first name.

Starting URL: https://demoqa.com/automation-practice-form

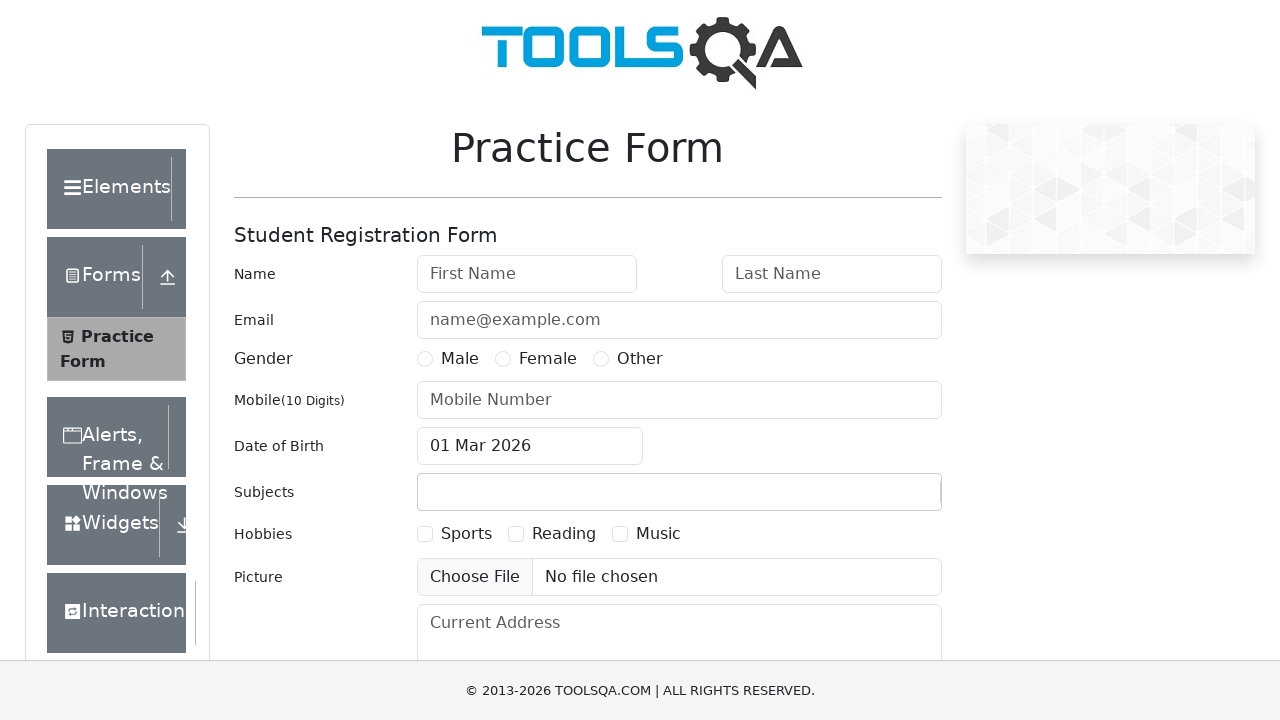

Set up dialog handler to accept alerts
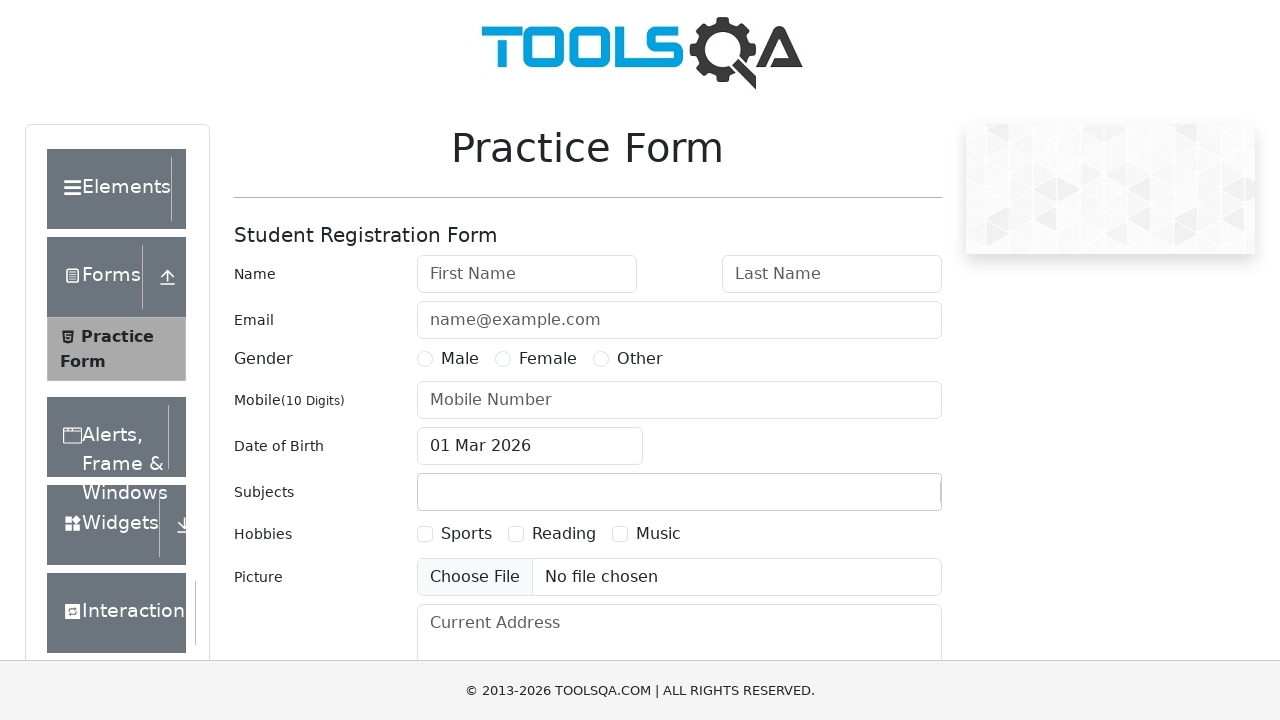

Clicked submit button to trigger form validation at (885, 499) on #submit
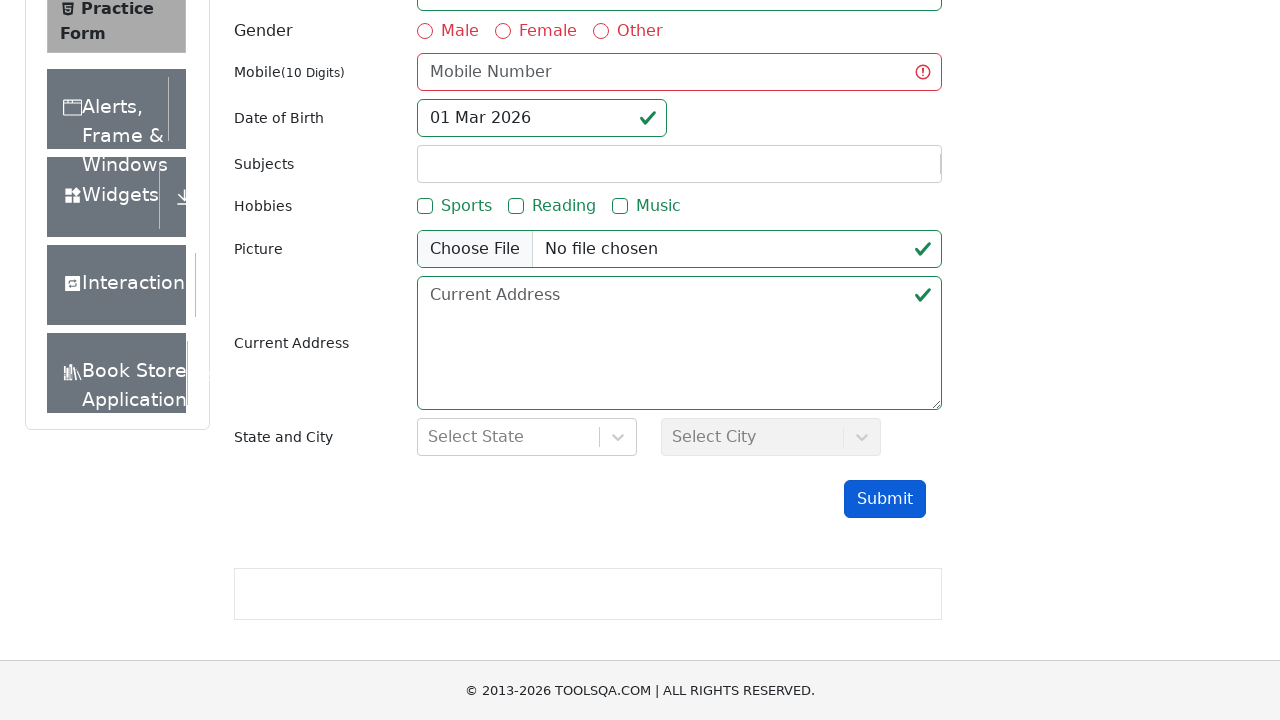

Waited for validation alert to appear and be handled
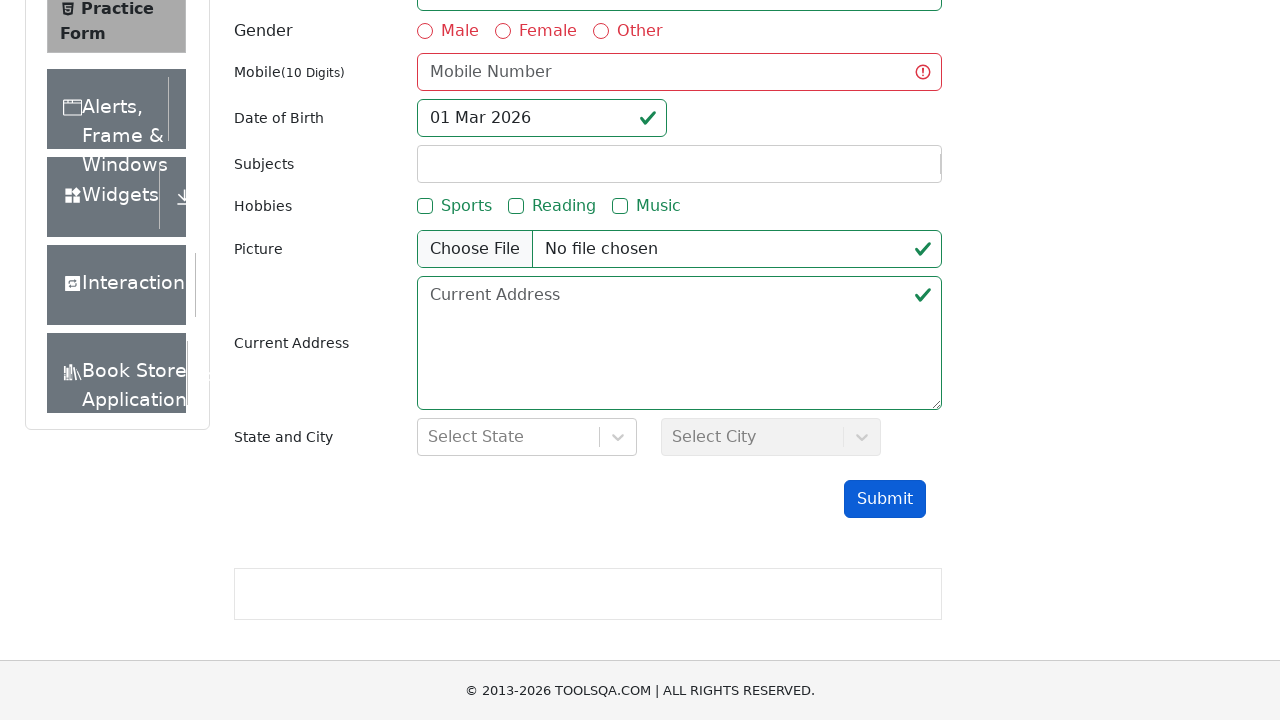

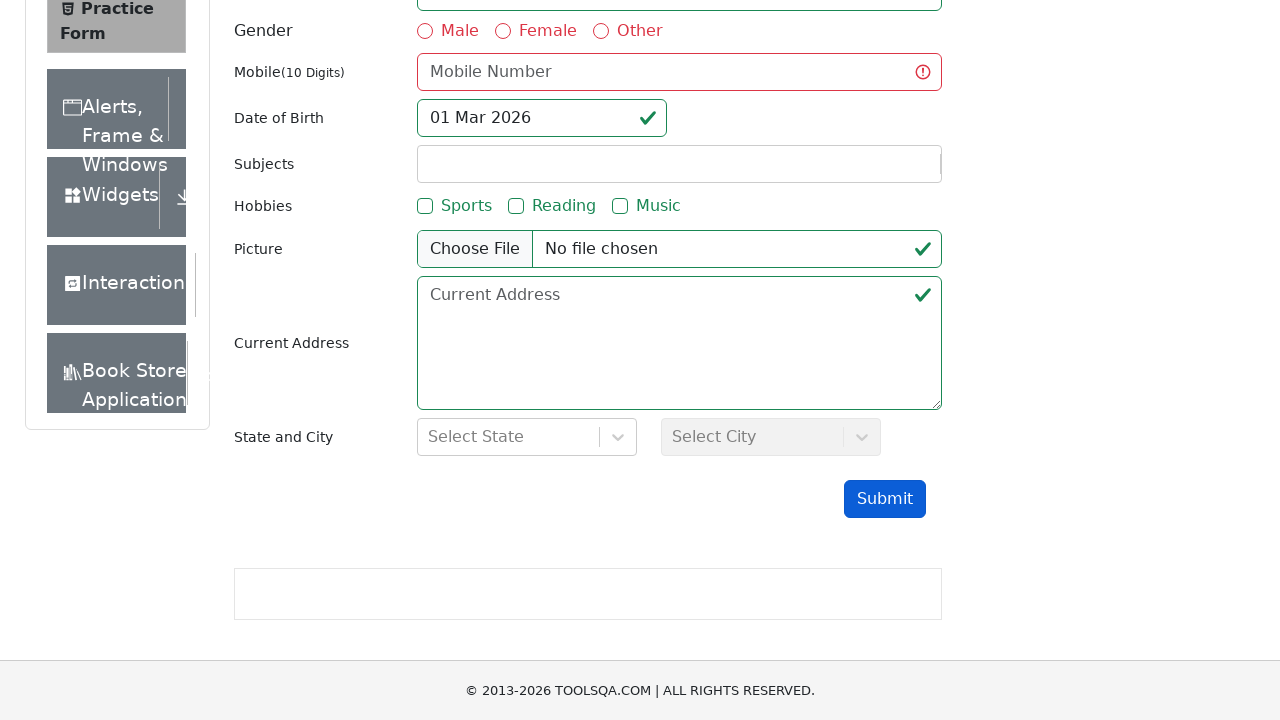